Tests that edits are saved when the edit field loses focus (blur event)

Starting URL: https://demo.playwright.dev/todomvc

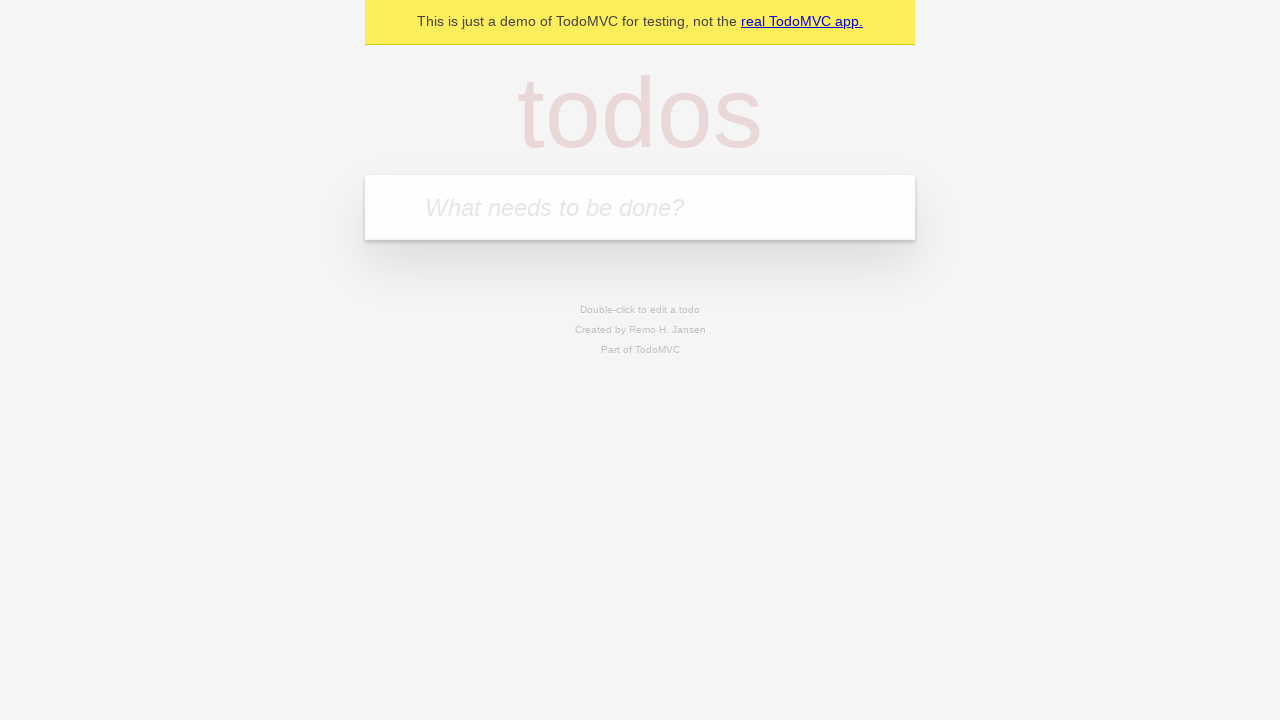

Filled new todo field with 'buy some cheese' on internal:attr=[placeholder="What needs to be done?"i]
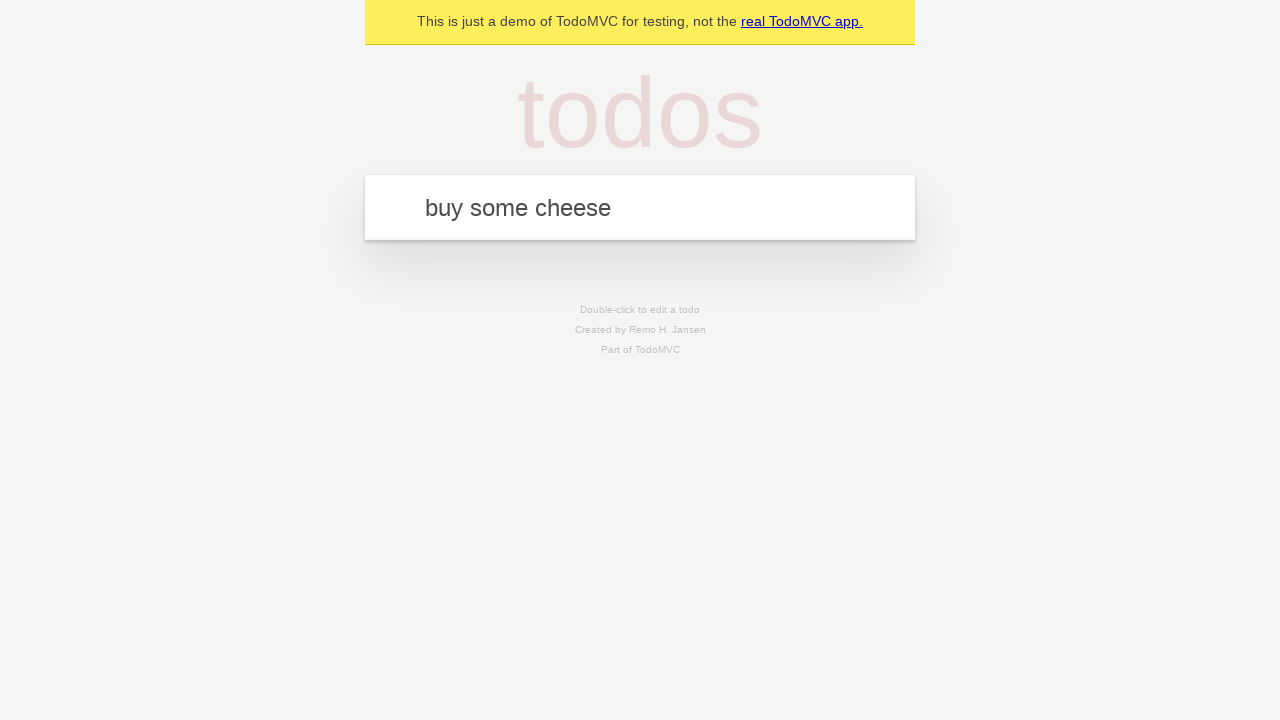

Pressed Enter to add todo 'buy some cheese' on internal:attr=[placeholder="What needs to be done?"i]
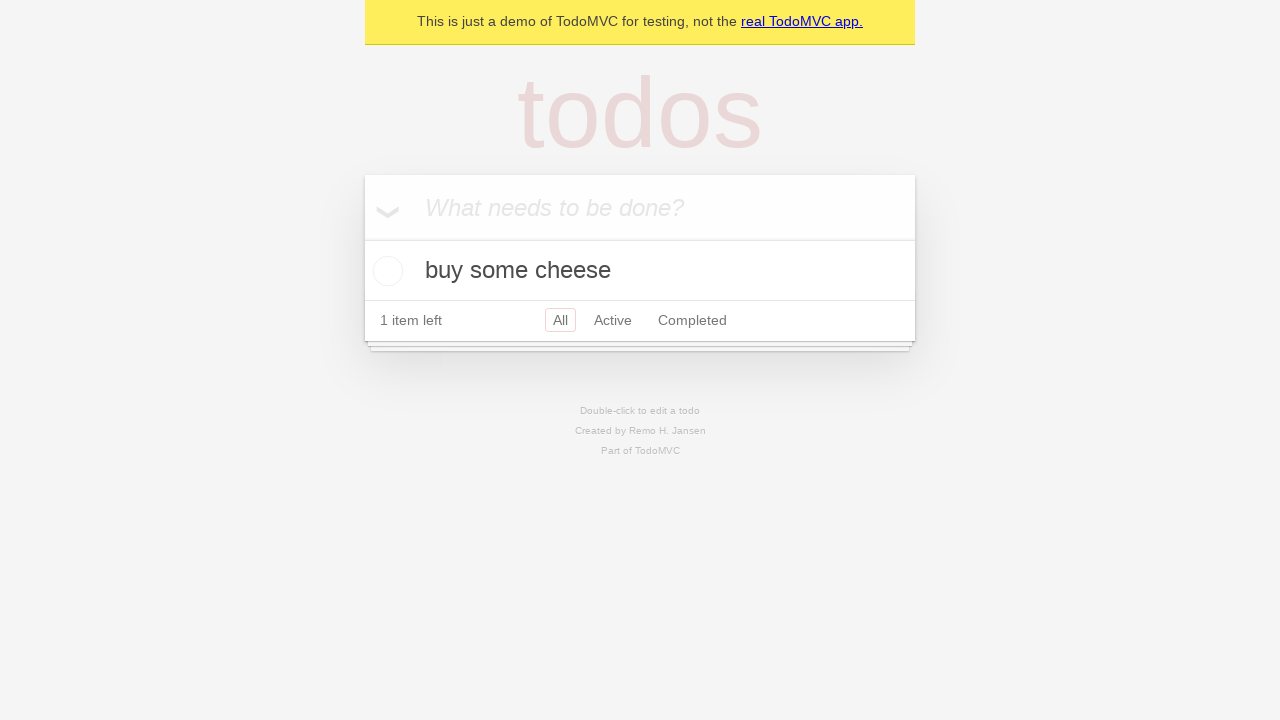

Filled new todo field with 'feed the cat' on internal:attr=[placeholder="What needs to be done?"i]
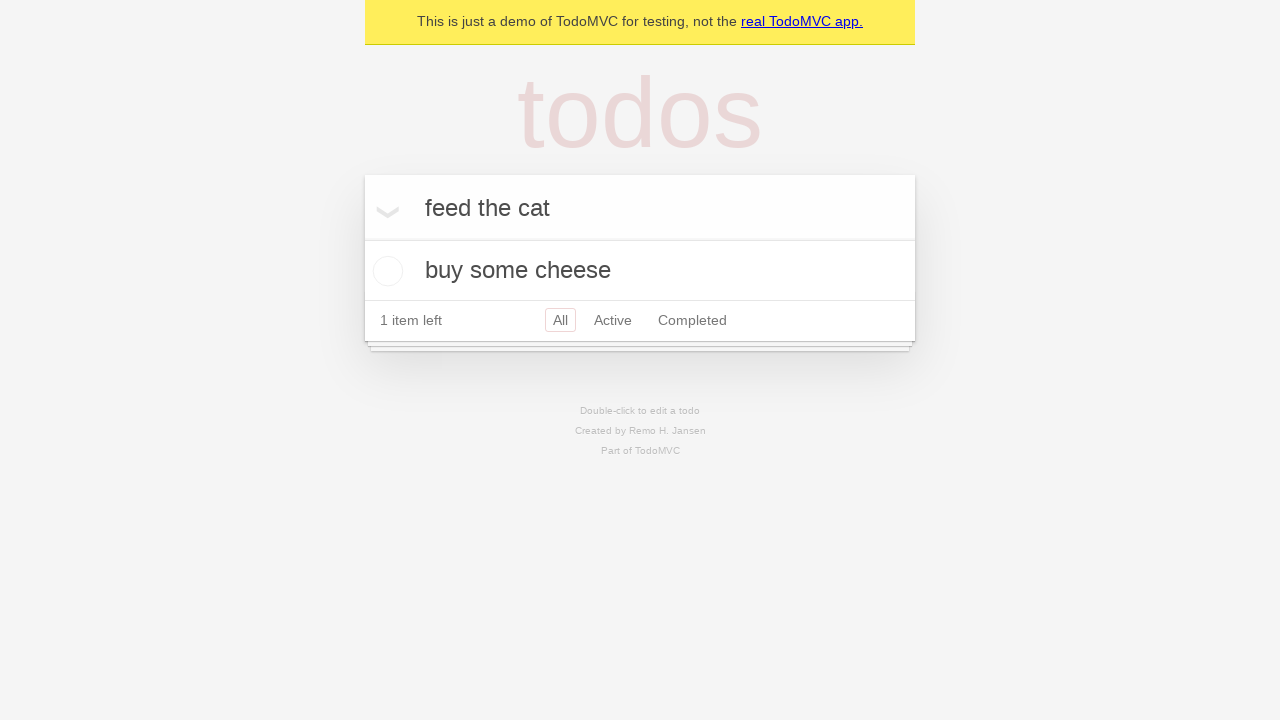

Pressed Enter to add todo 'feed the cat' on internal:attr=[placeholder="What needs to be done?"i]
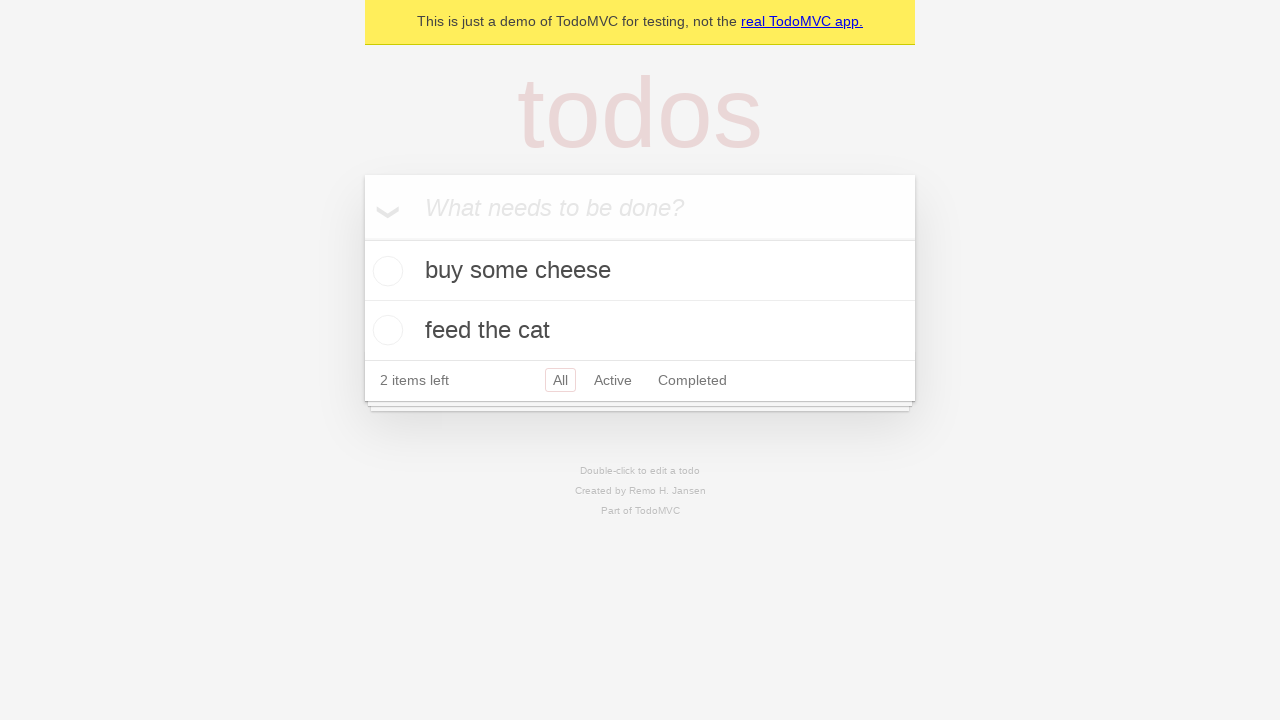

Filled new todo field with 'book a doctors appointment' on internal:attr=[placeholder="What needs to be done?"i]
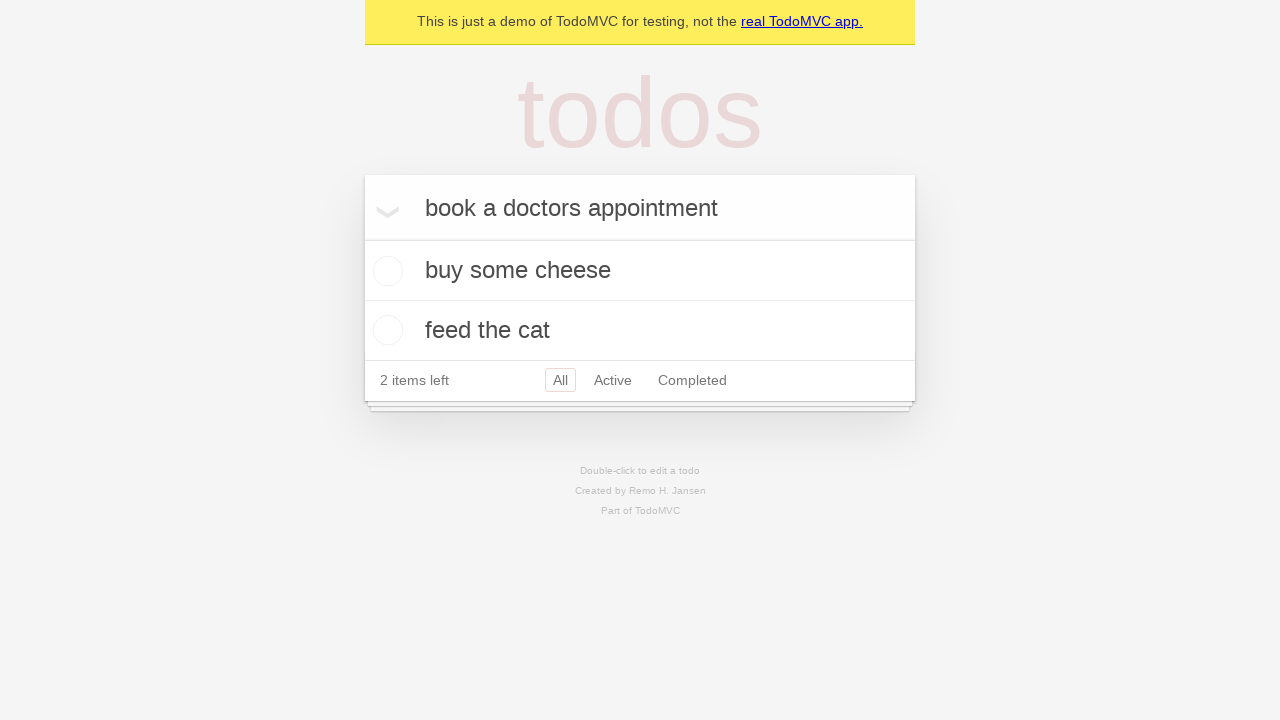

Pressed Enter to add todo 'book a doctors appointment' on internal:attr=[placeholder="What needs to be done?"i]
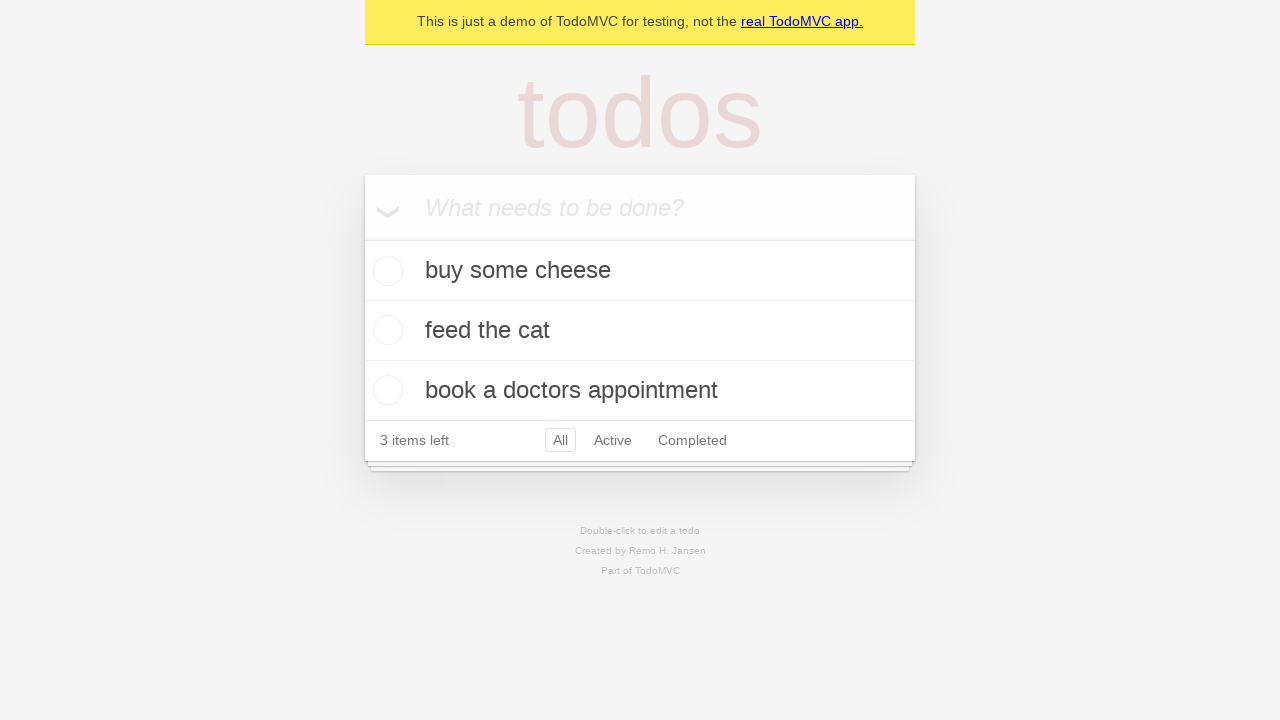

Retrieved todo item elements
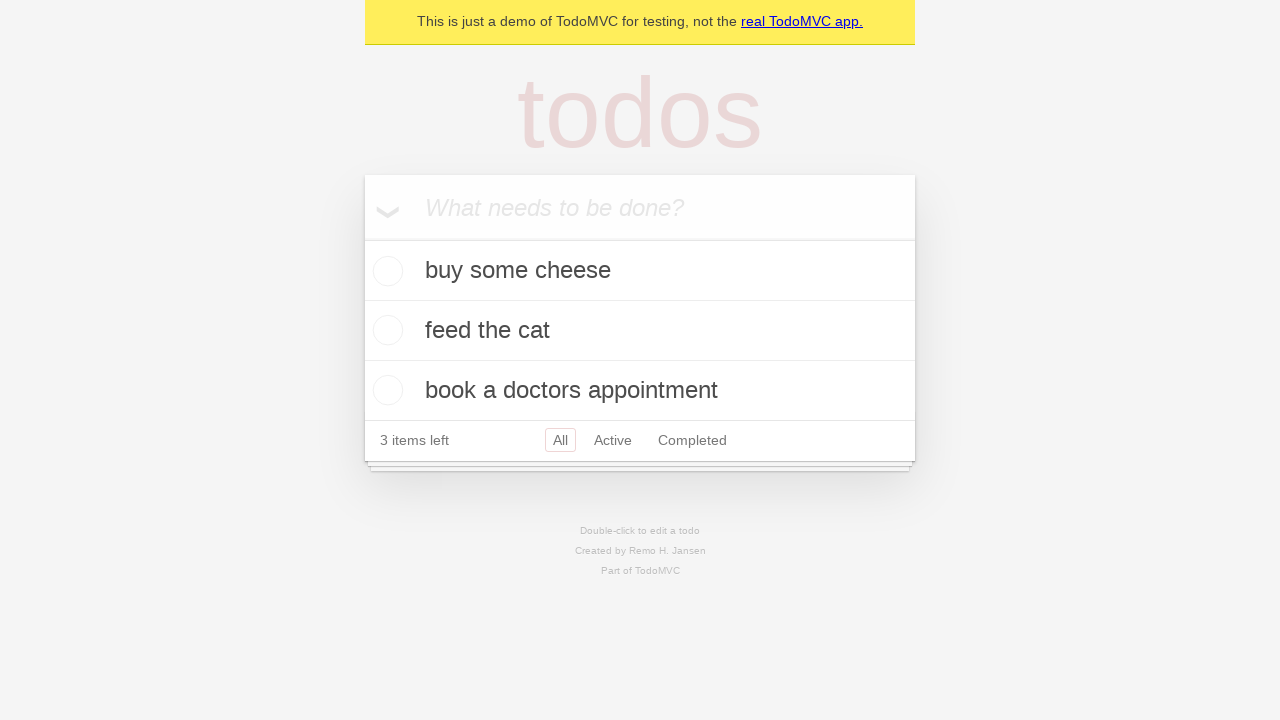

Double-clicked second todo item to enter edit mode at (640, 331) on internal:testid=[data-testid="todo-item"s] >> nth=1
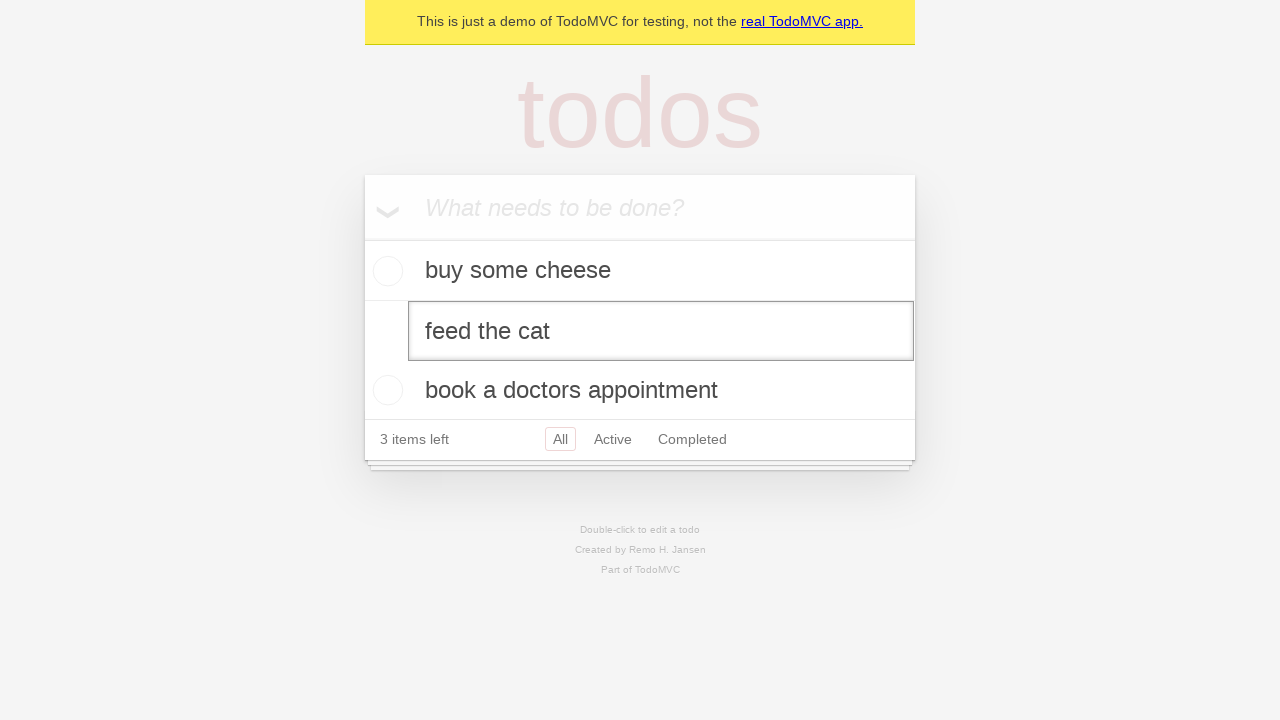

Filled edit field with 'buy some sausages' on internal:testid=[data-testid="todo-item"s] >> nth=1 >> internal:role=textbox[nam
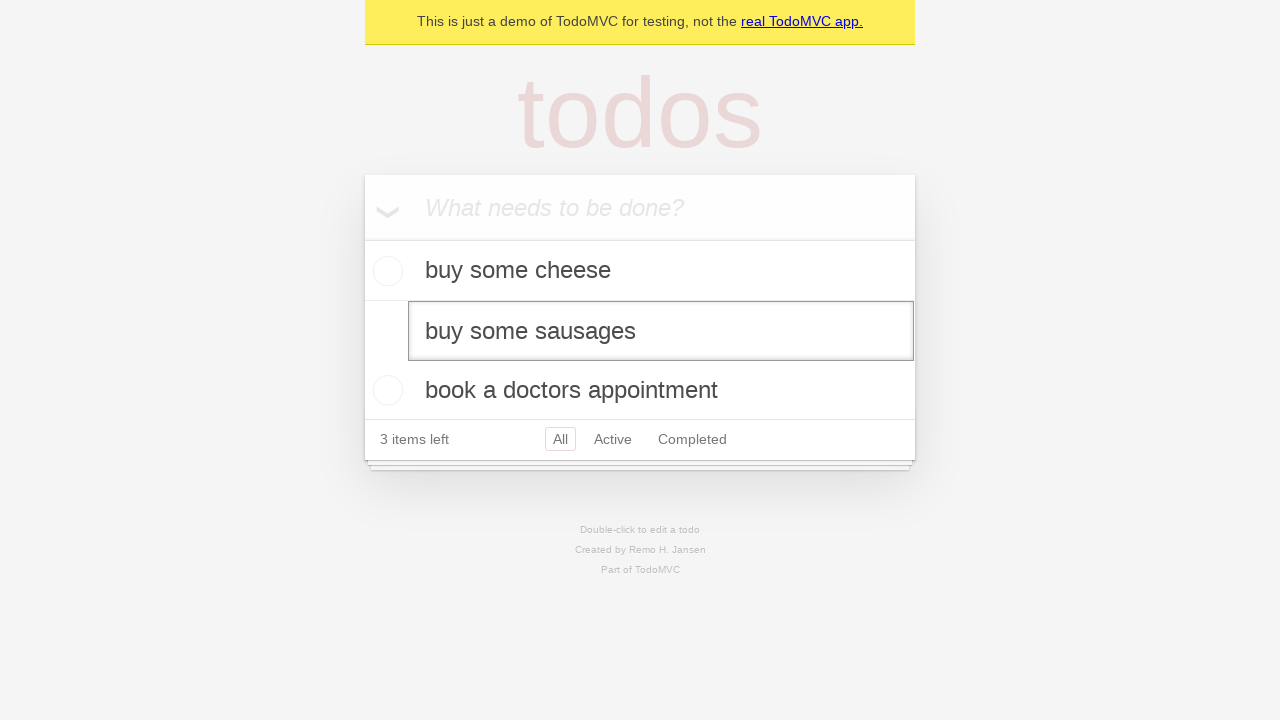

Dispatched blur event to save edits
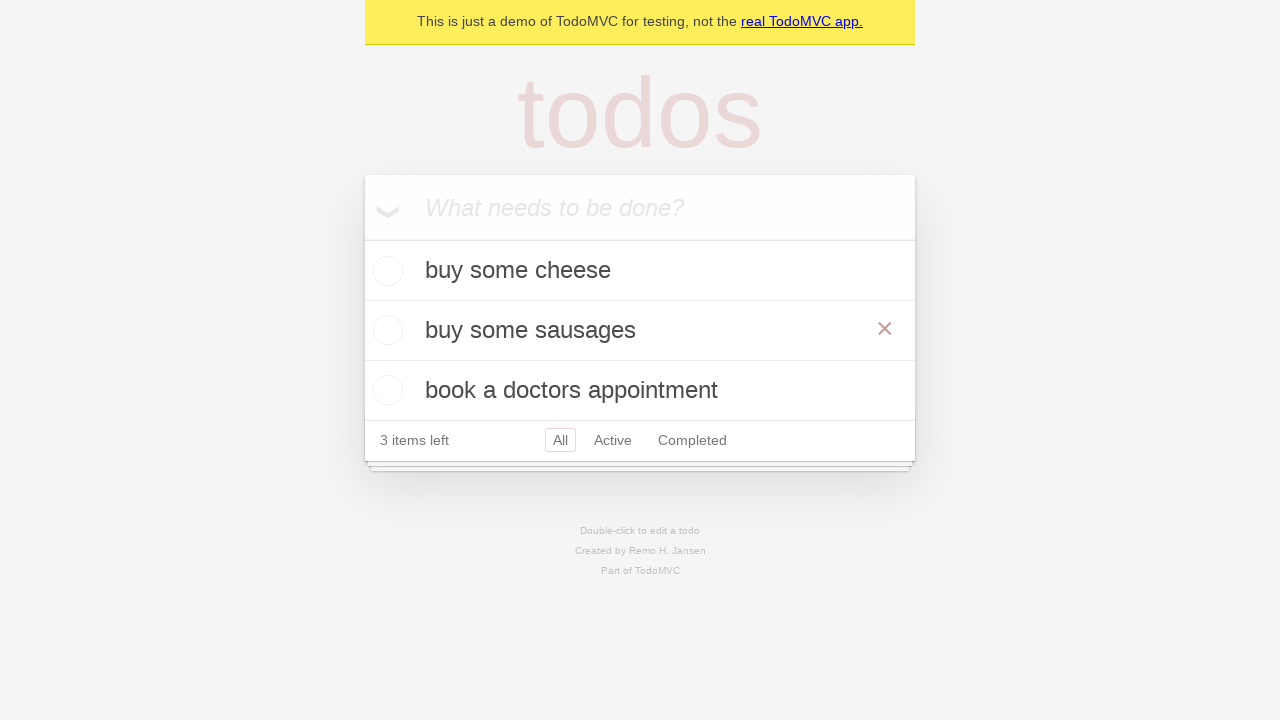

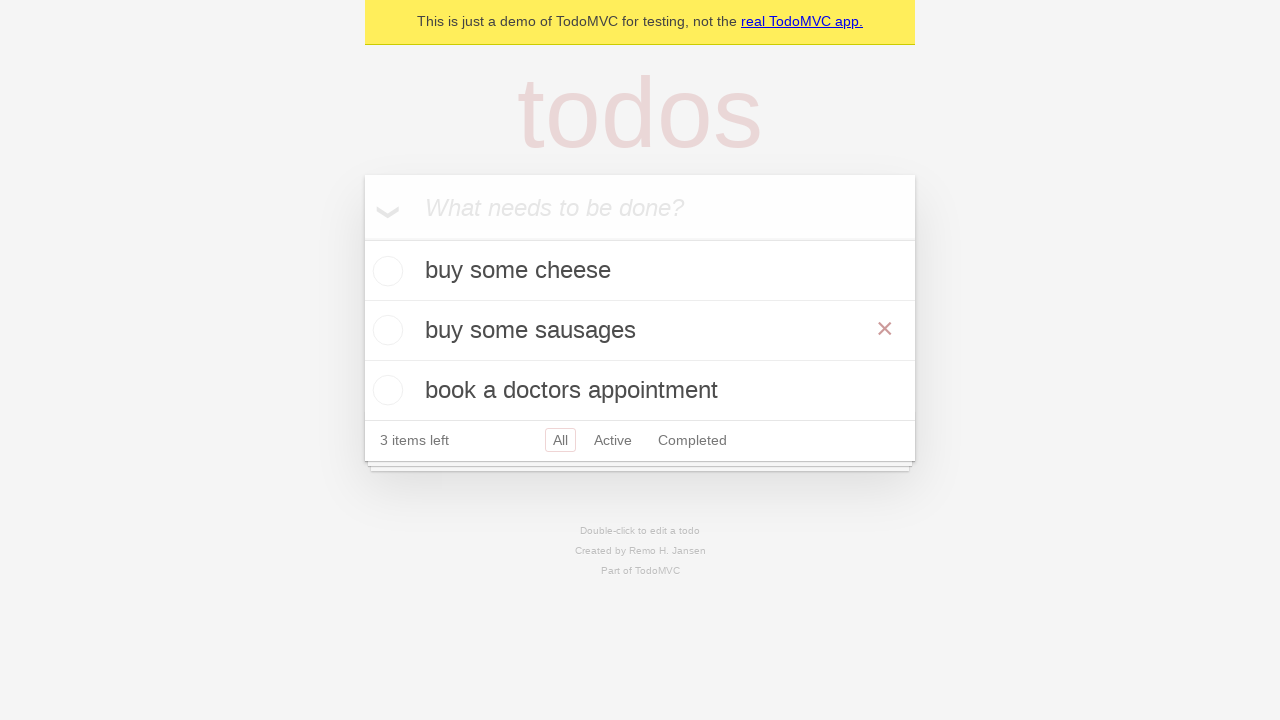